Tests clicking a primary button that triggers a JavaScript alert dialog, accepting the alert, and repeating this process 3 times on the UI Testing Playground class attribute page.

Starting URL: http://uitestingplayground.com/classattr

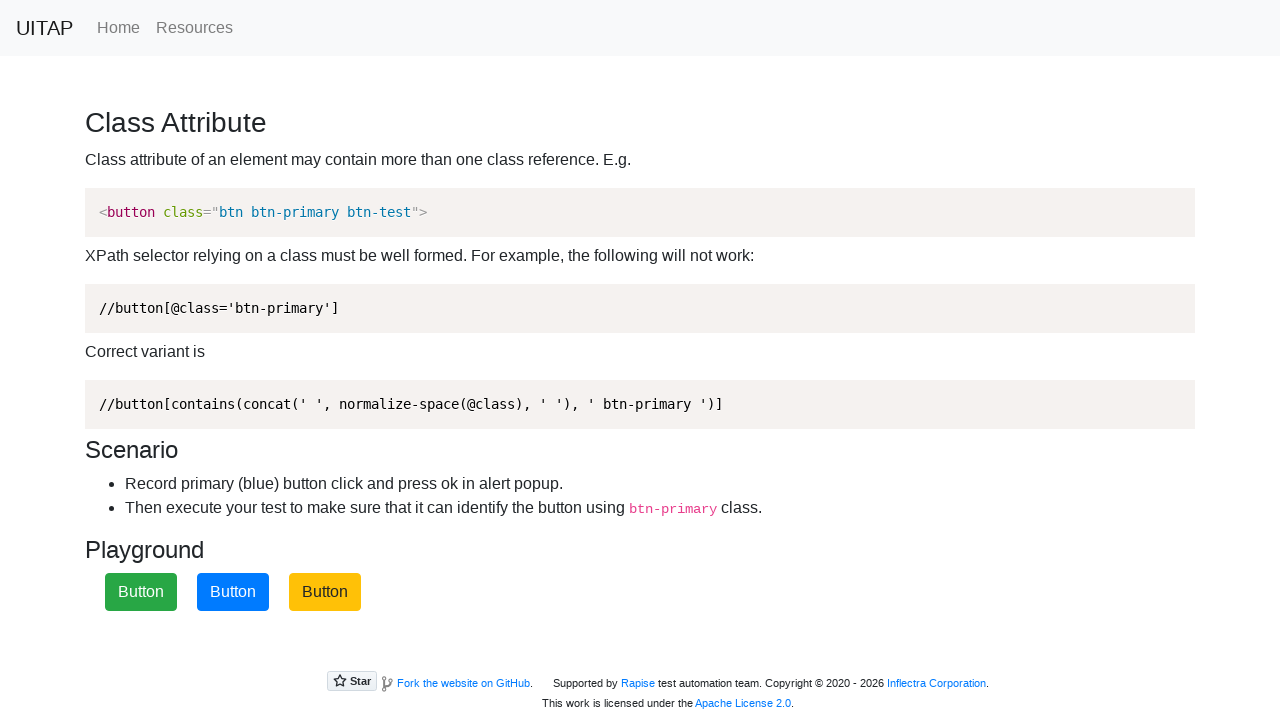

Navigated to UI Testing Playground class attribute page
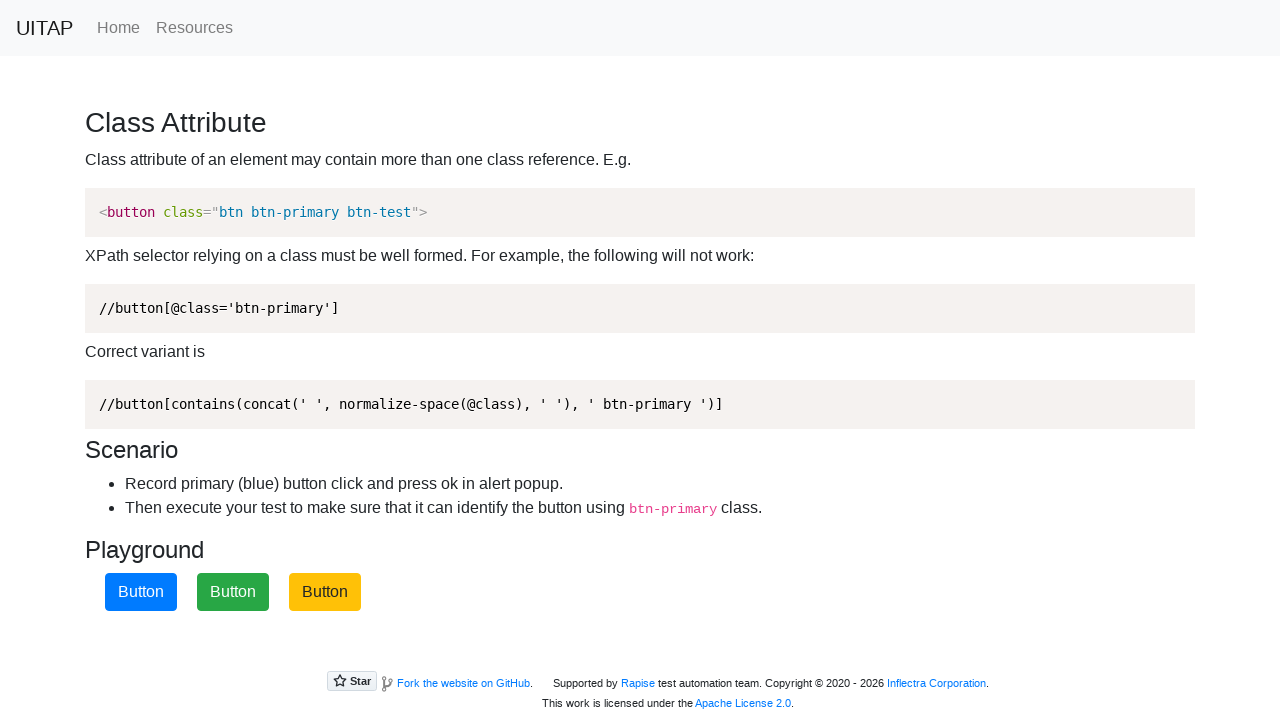

Clicked primary button to trigger JavaScript alert at (141, 592) on button.btn-primary
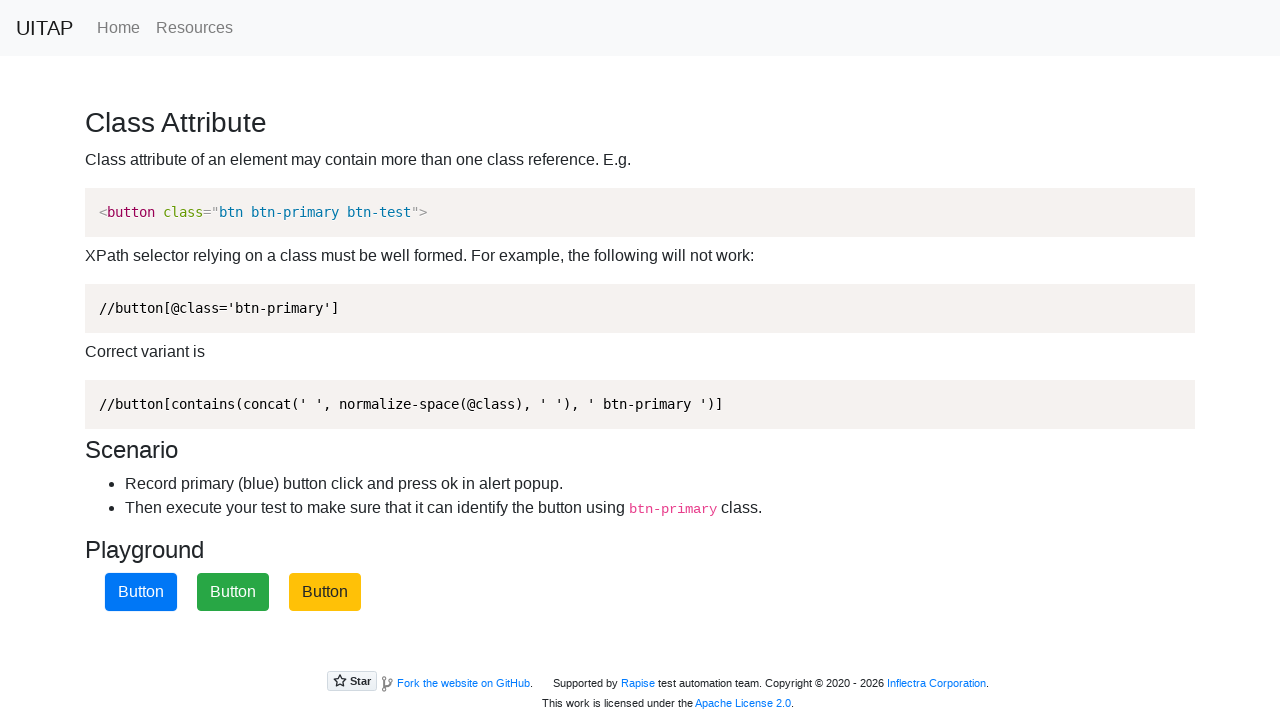

Set up alert dialog handler to accept alerts
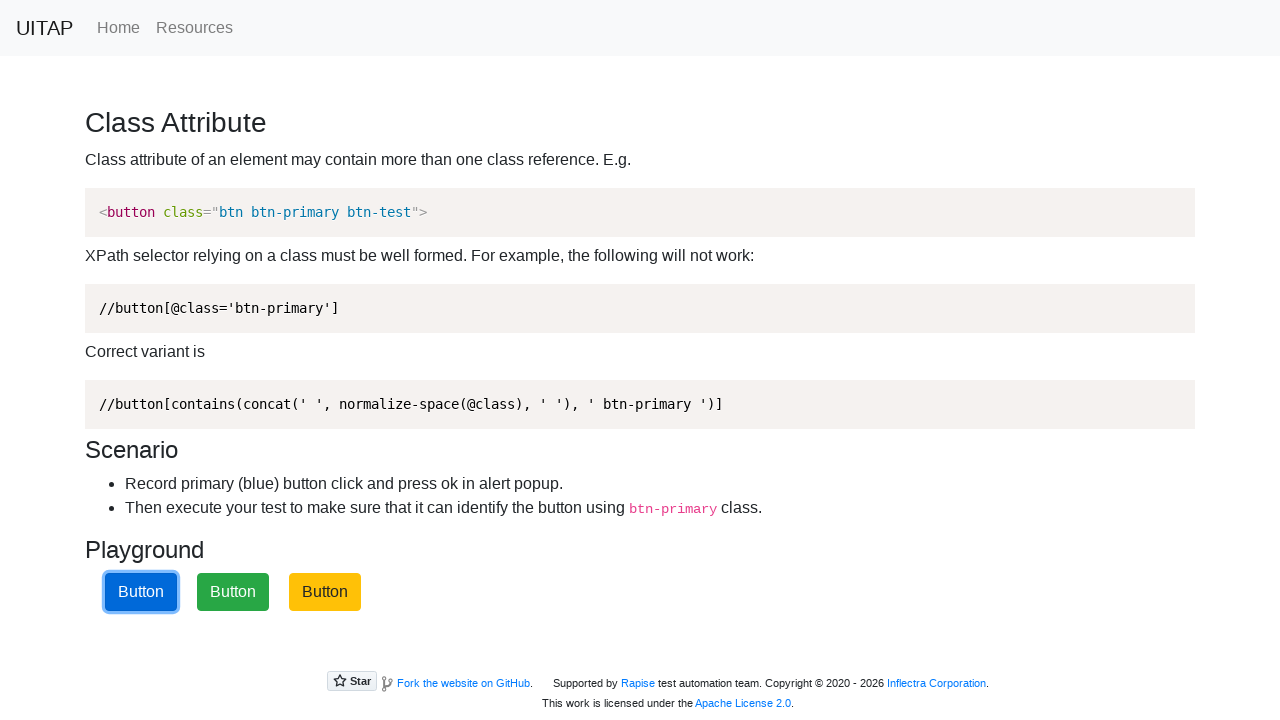

Waited 500ms for page to be ready for next interaction
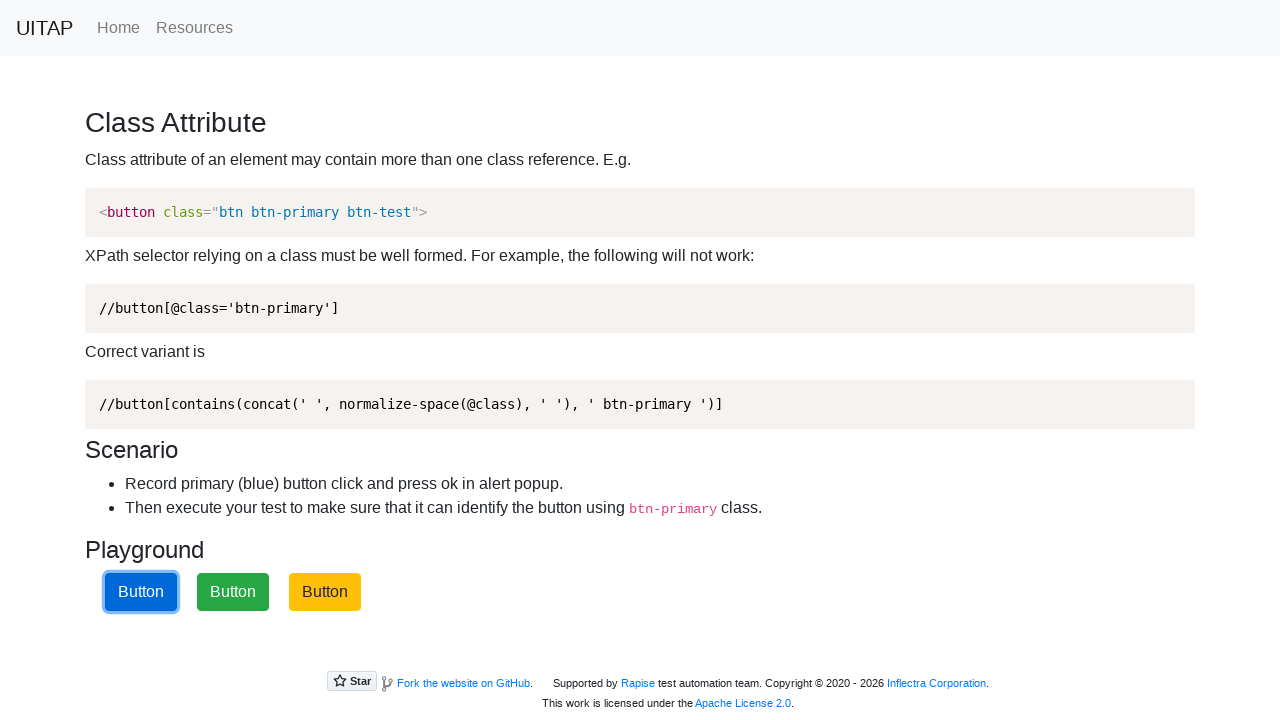

Clicked primary button to trigger JavaScript alert at (141, 592) on button.btn-primary
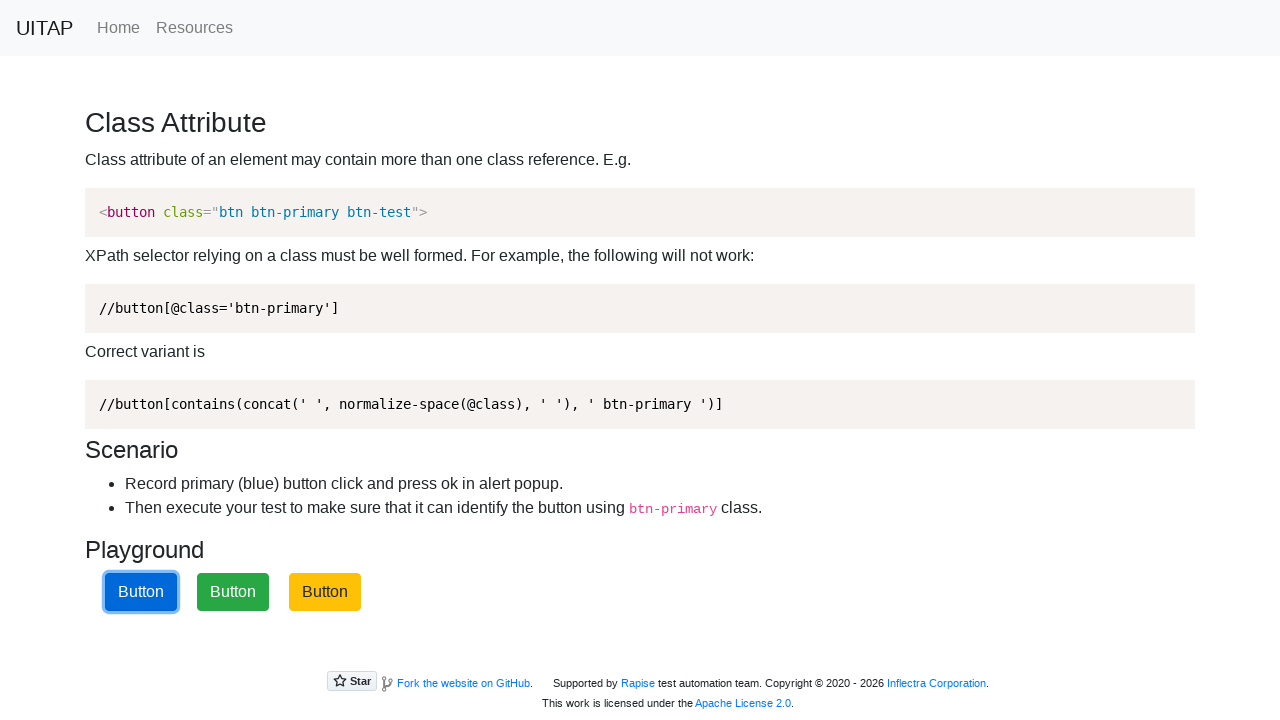

Set up alert dialog handler to accept alerts
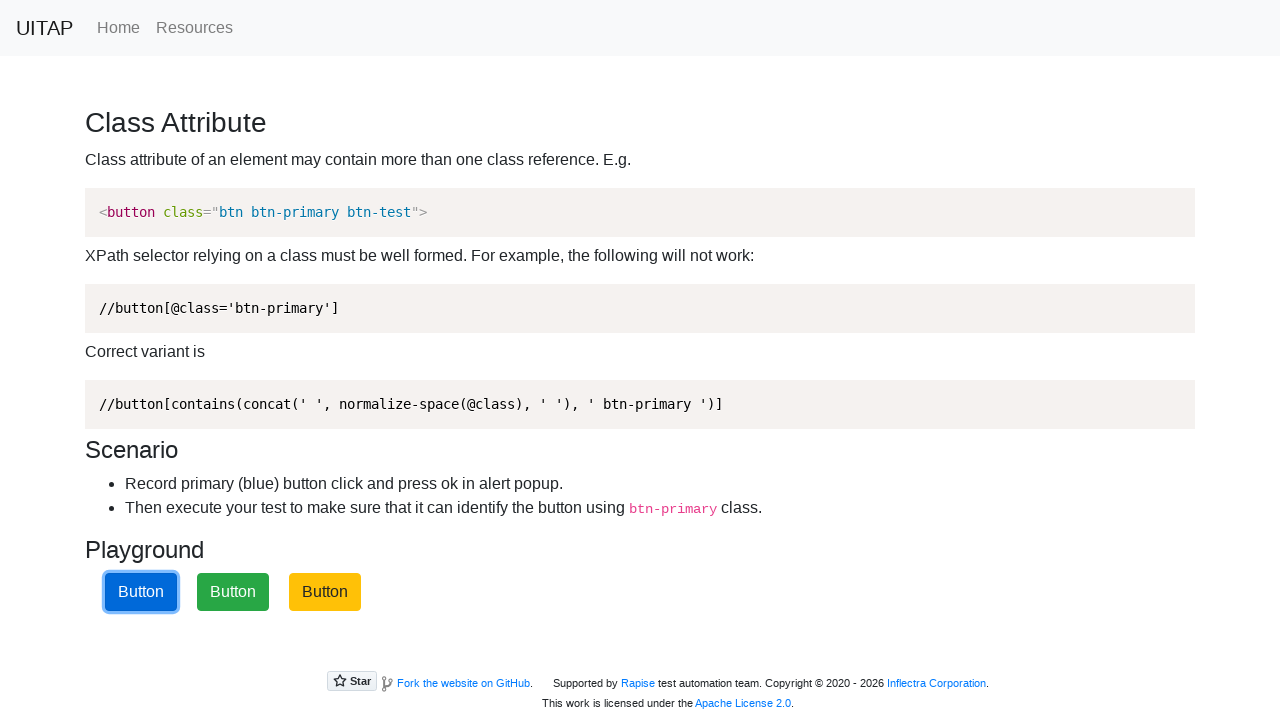

Waited 500ms for page to be ready for next interaction
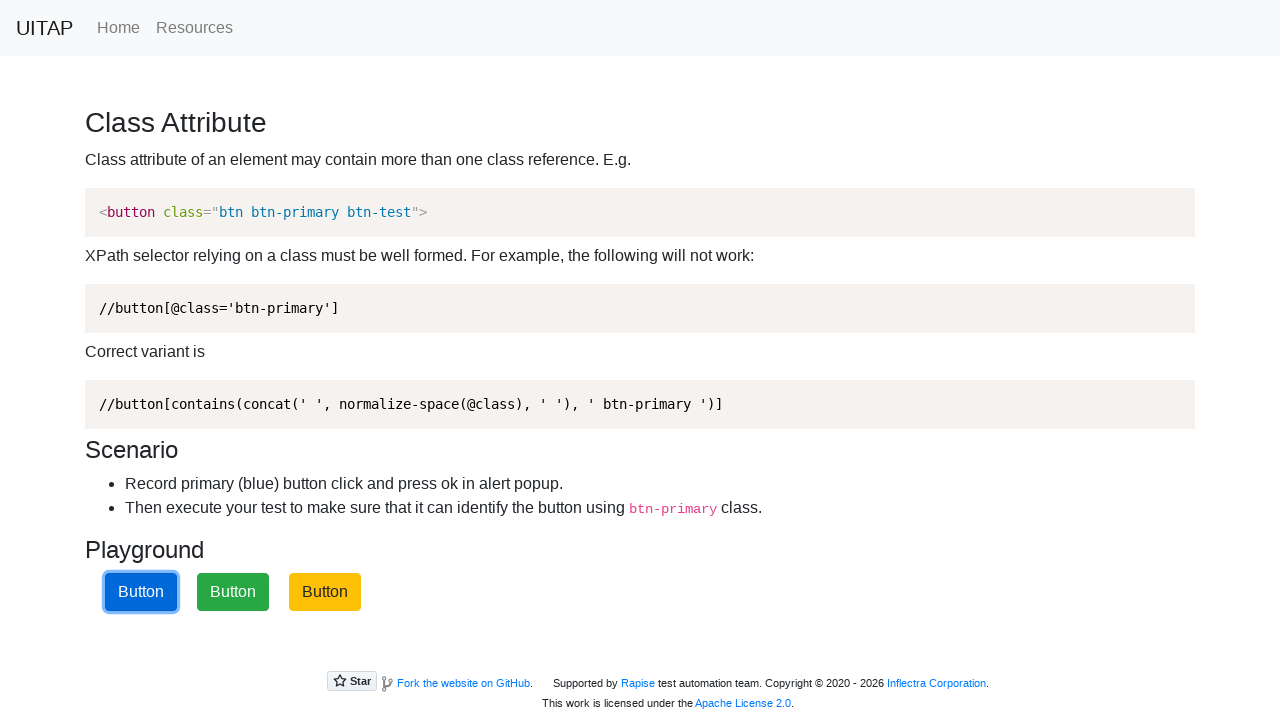

Clicked primary button to trigger JavaScript alert at (141, 592) on button.btn-primary
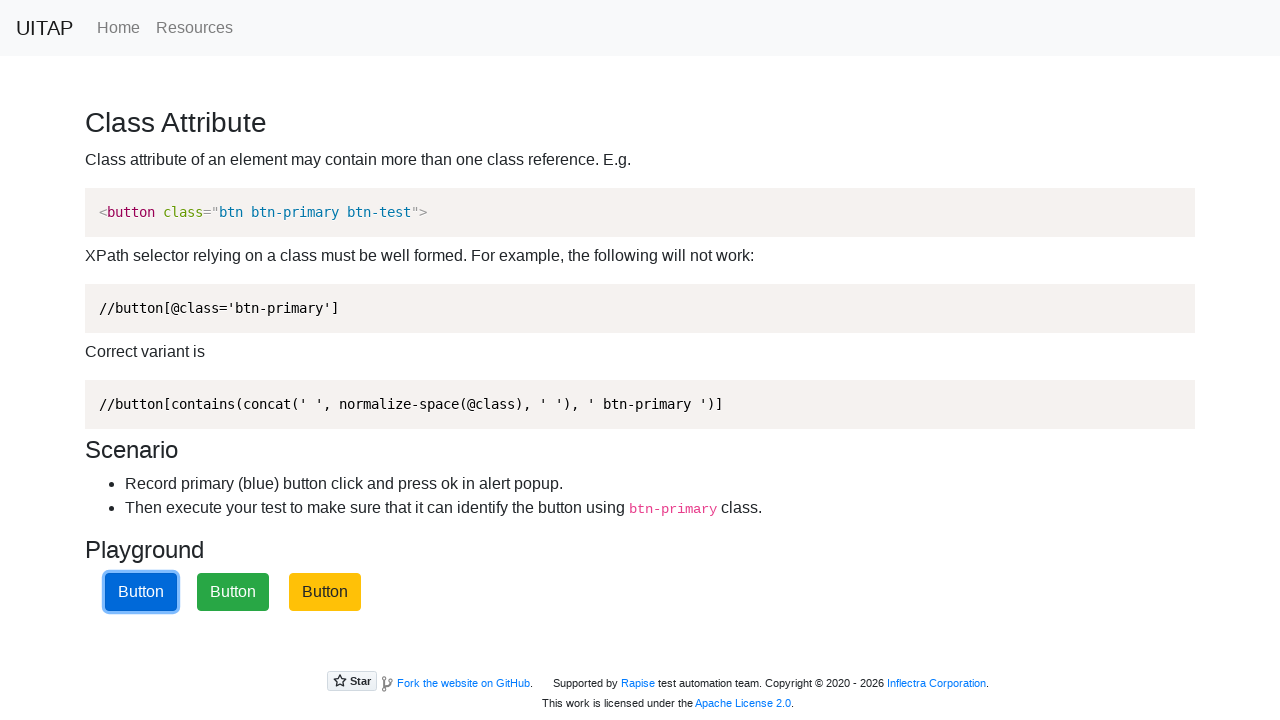

Set up alert dialog handler to accept alerts
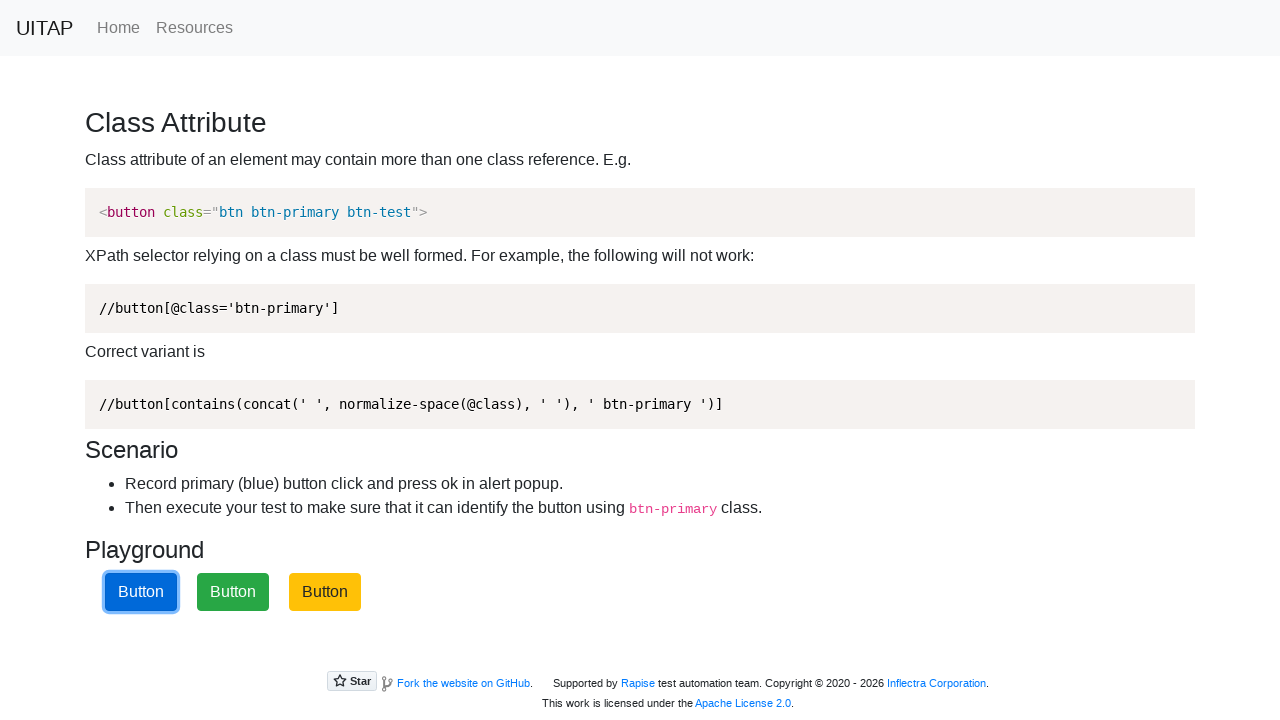

Waited 500ms for page to be ready for next interaction
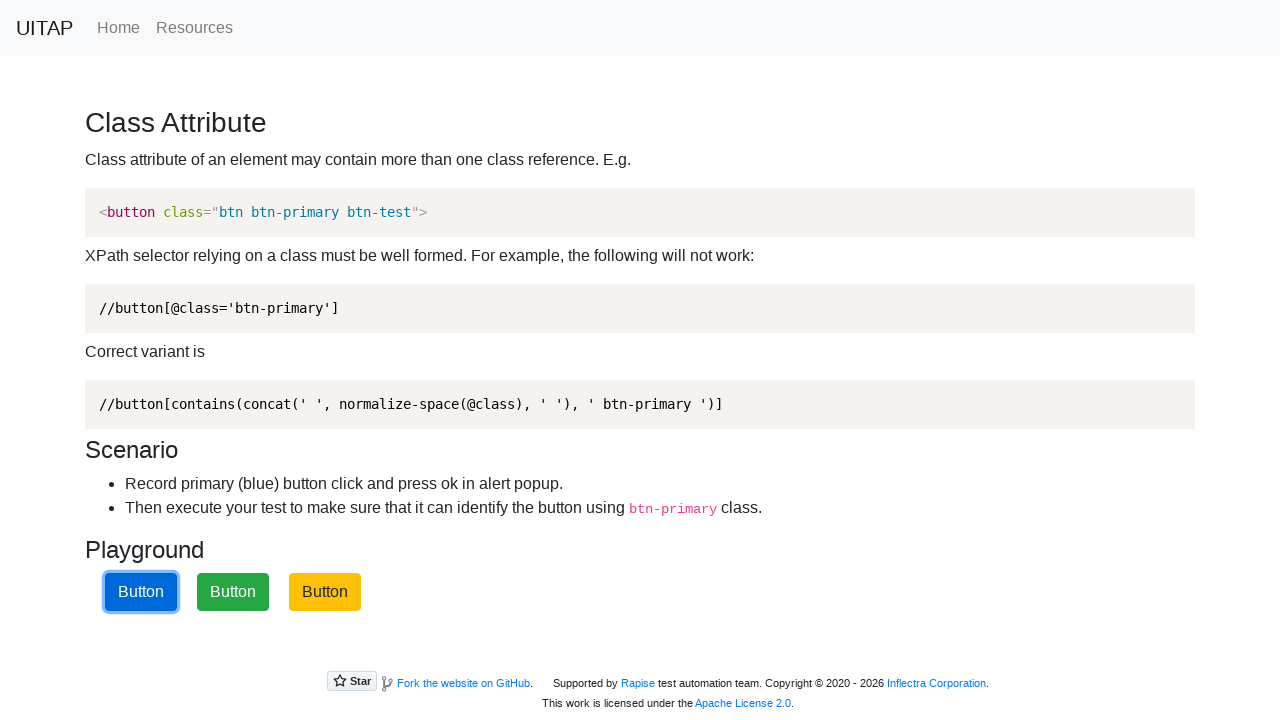

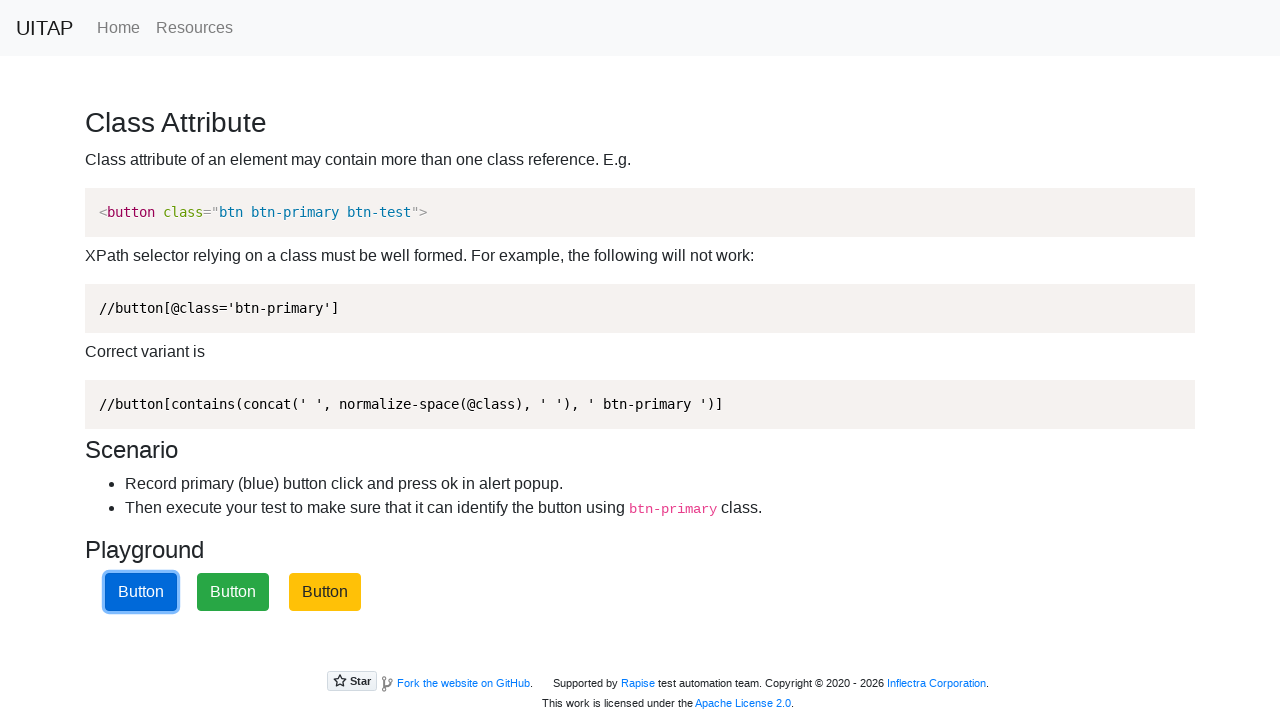